Tests adding specific products to cart on an e-commerce practice site by searching through product listings and clicking "Add to Cart" for Cucumber, Brocolli, Beetroot, and Carrot items.

Starting URL: https://rahulshettyacademy.com/seleniumPractise/

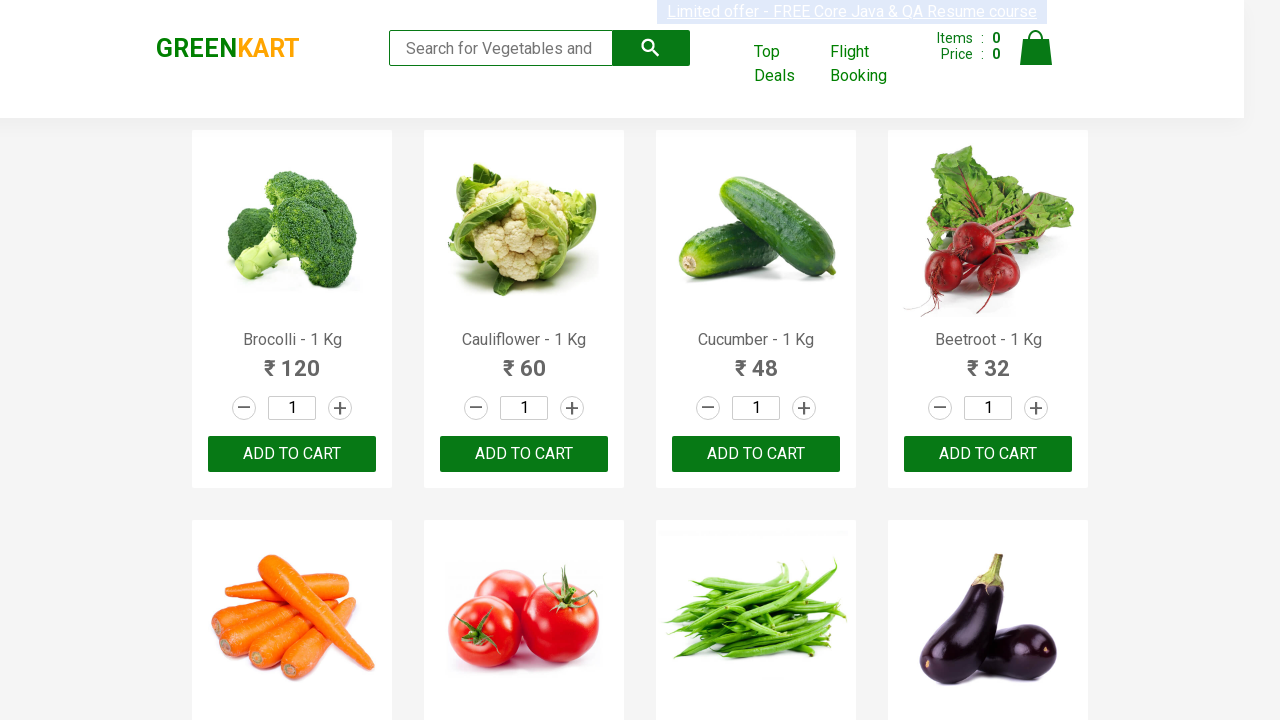

Waited for product names to load
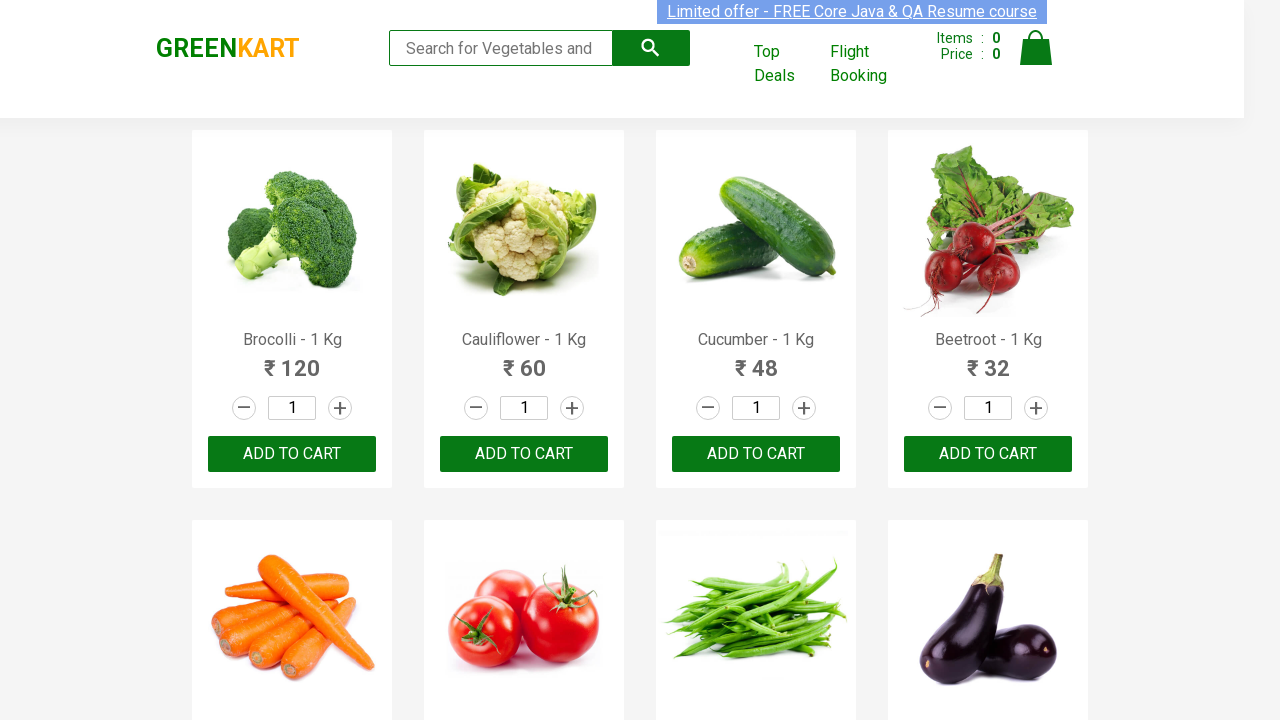

Clicked 'Add to Cart' button for Brocolli at (292, 454) on xpath=//div[@class='product-action']/button >> nth=0
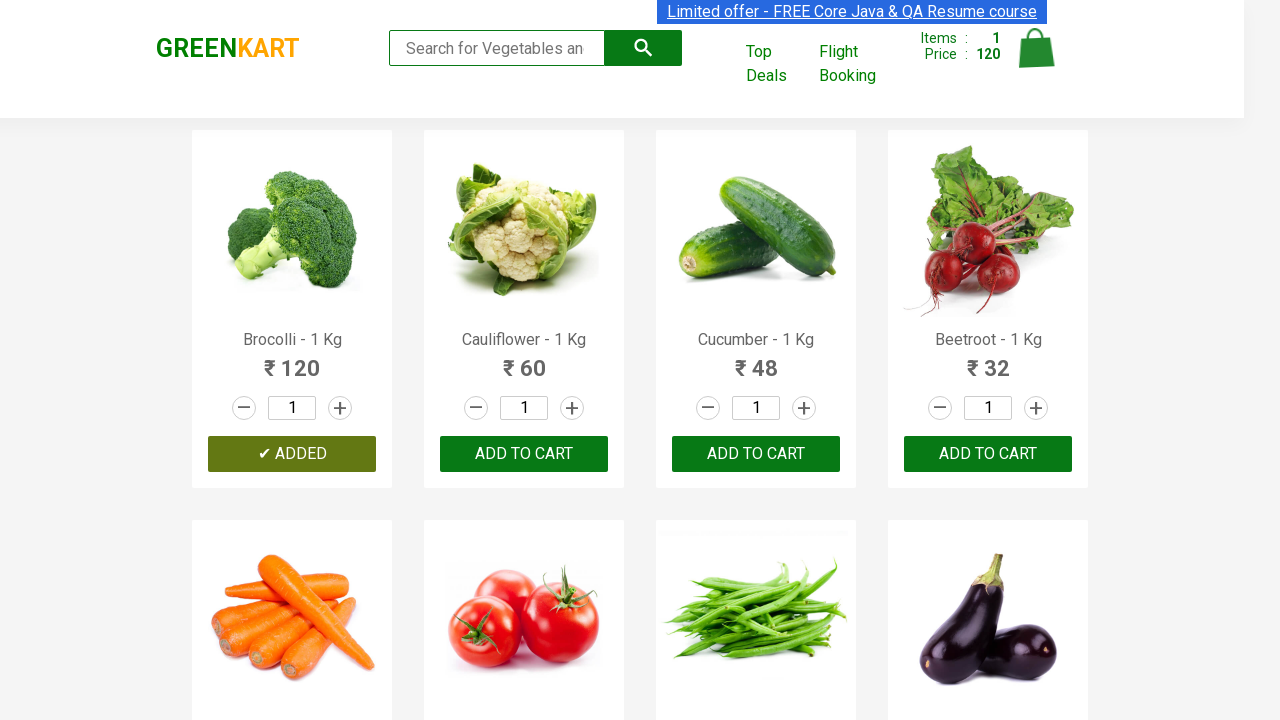

Clicked 'Add to Cart' button for Cucumber at (756, 454) on xpath=//div[@class='product-action']/button >> nth=2
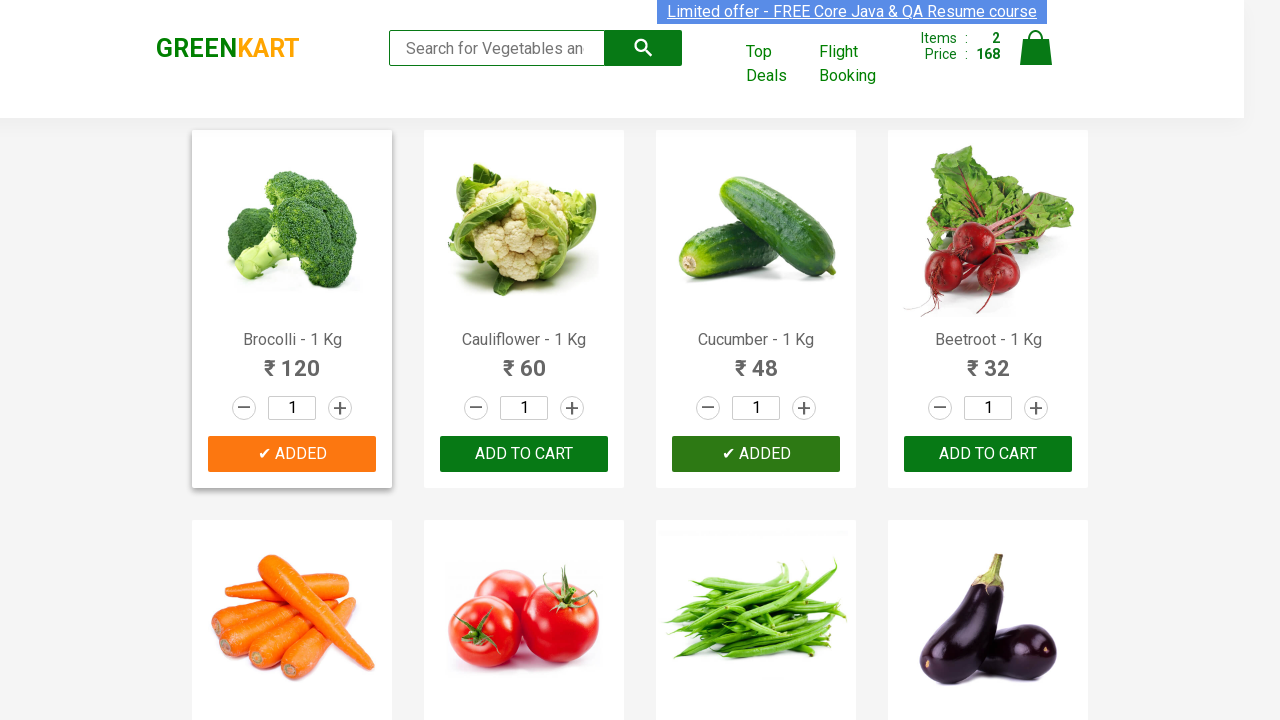

Clicked 'Add to Cart' button for Beetroot at (988, 454) on xpath=//div[@class='product-action']/button >> nth=3
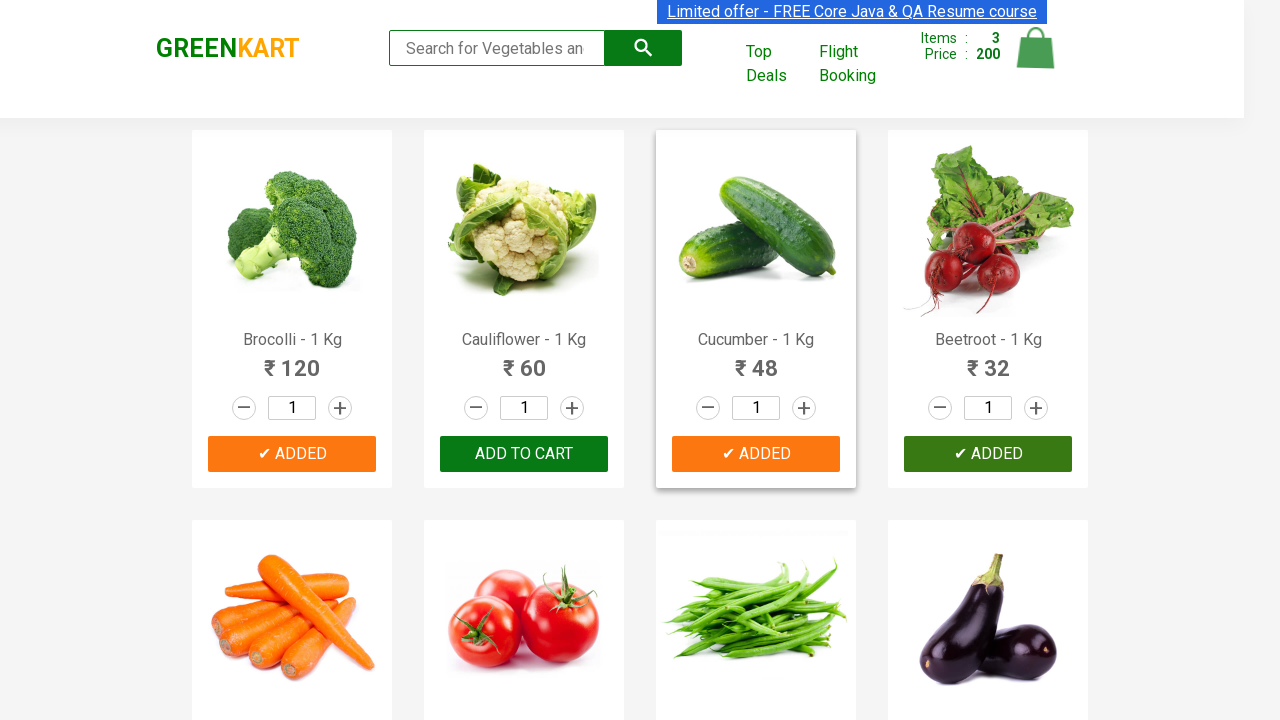

Clicked 'Add to Cart' button for Carrot at (292, 360) on xpath=//div[@class='product-action']/button >> nth=4
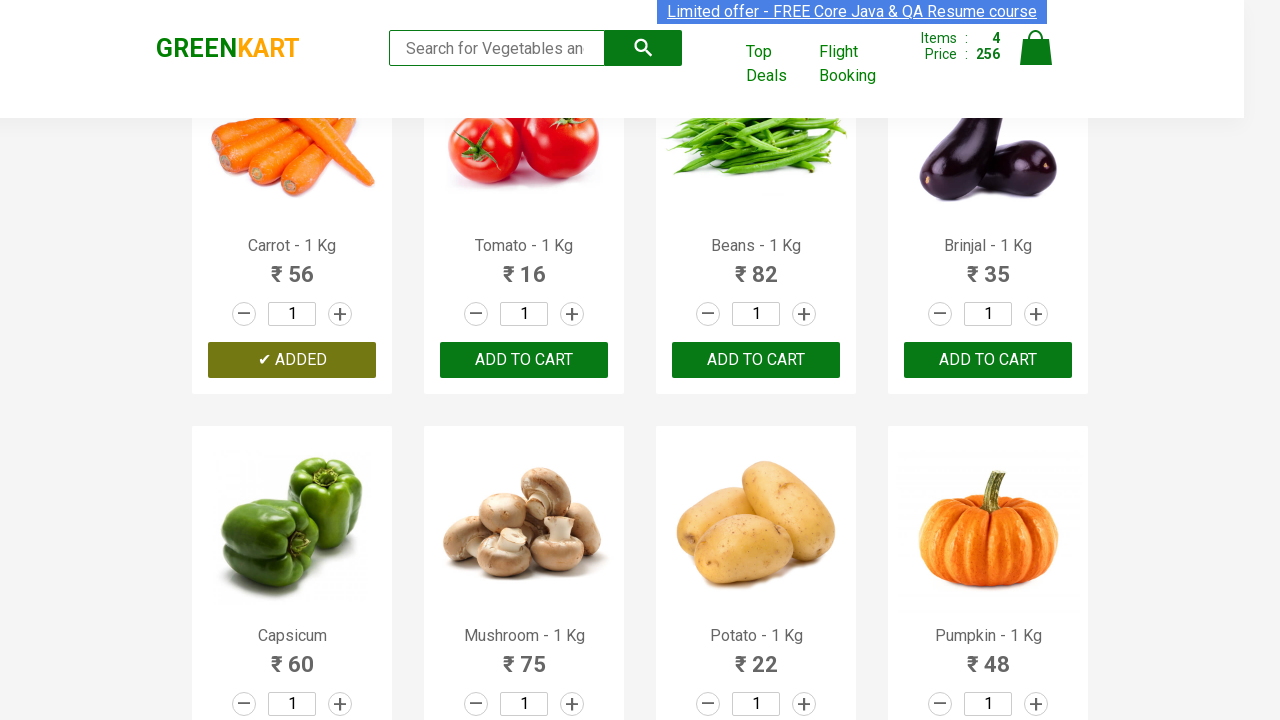

Waited for cart to update
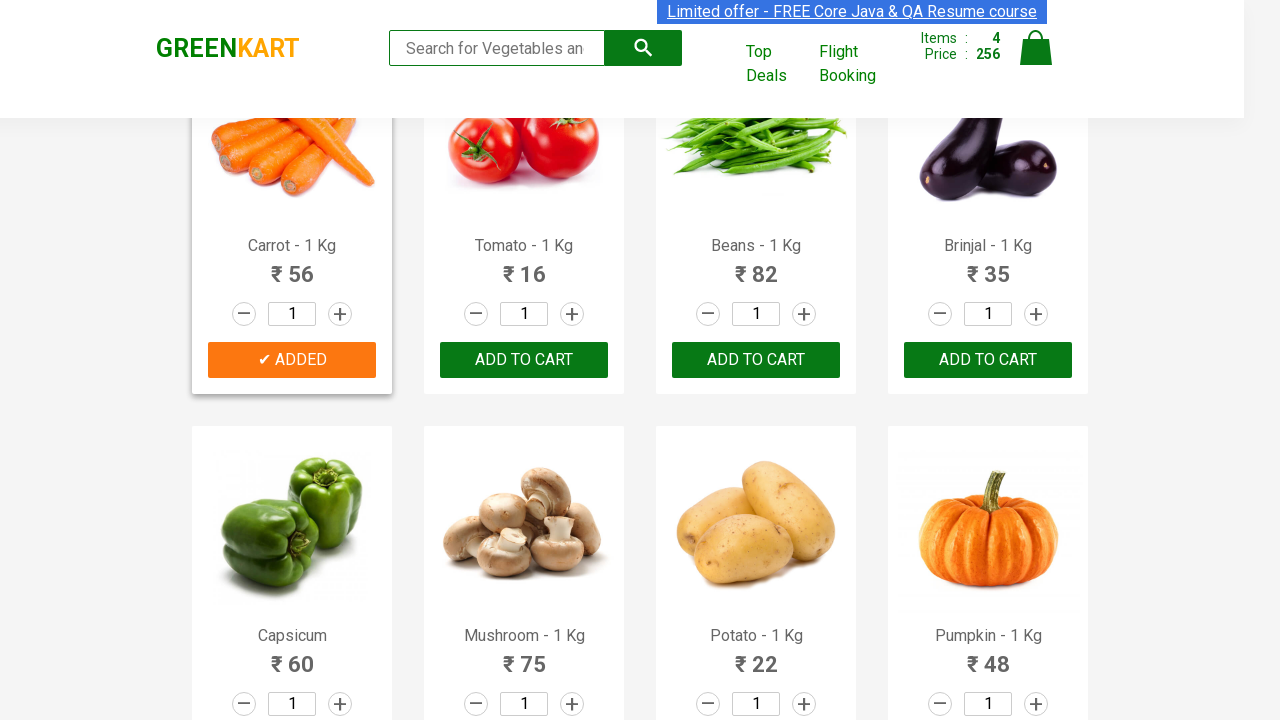

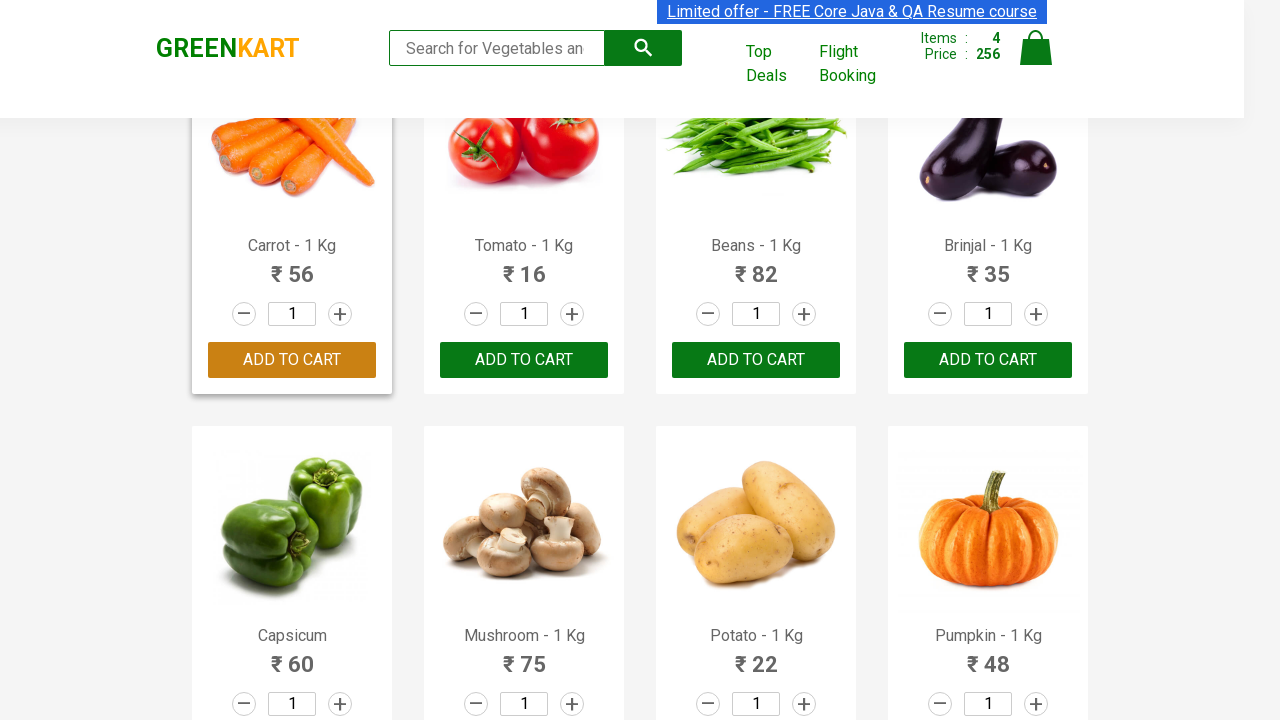